Fills out a registration form with multiple input fields and submits it, then verifies the success message

Starting URL: https://suninjuly.github.io/registration1.html

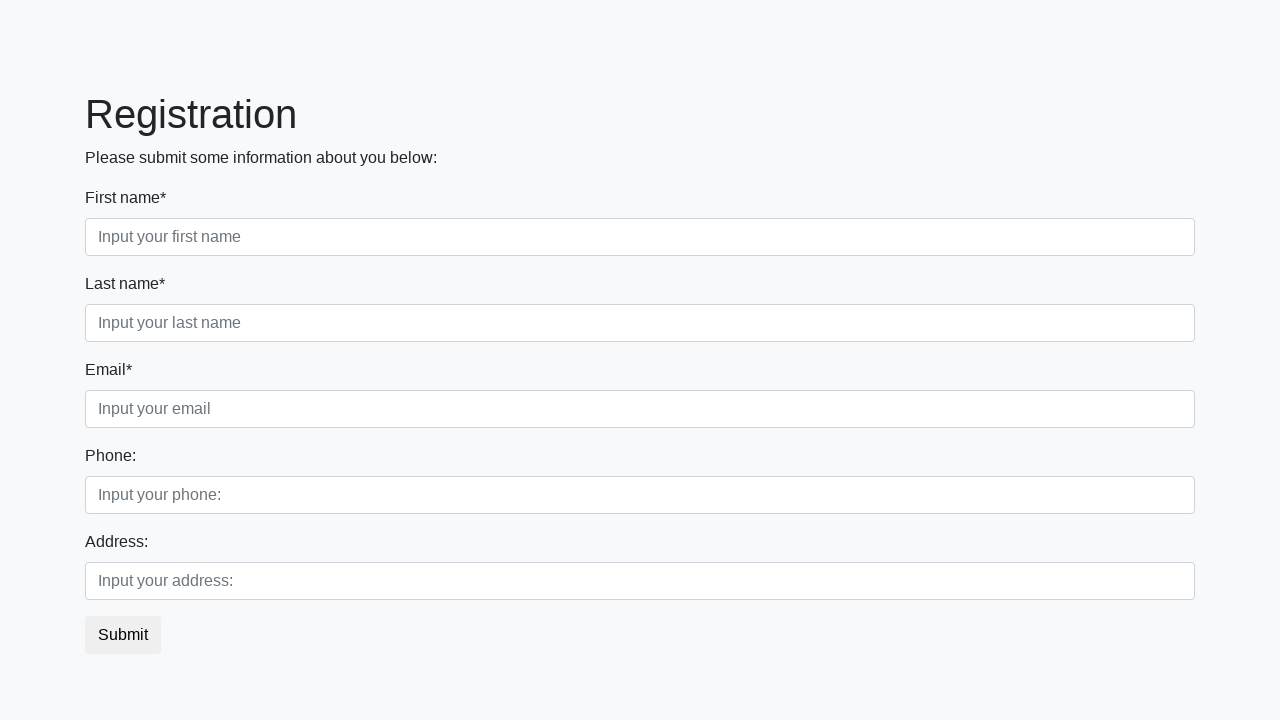

Filled in first name field with 'John' on input[placeholder='Input your first name']
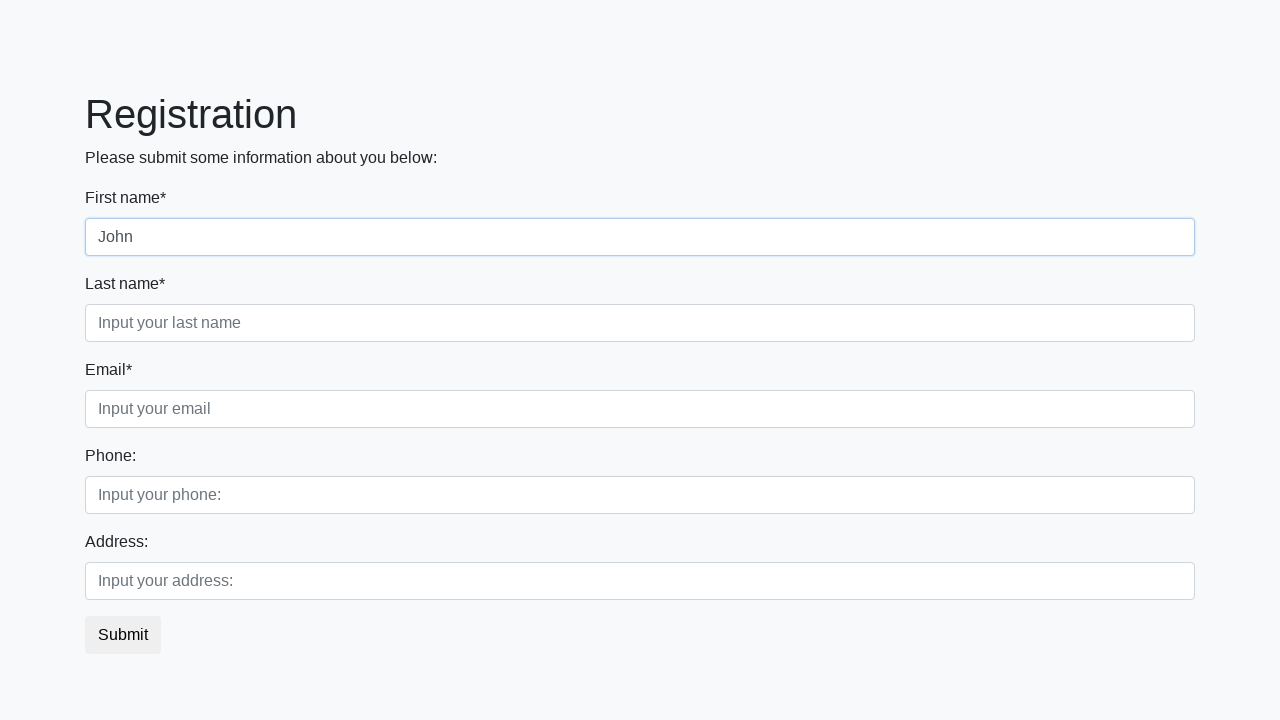

Filled in last name field with 'Smith' on input[placeholder='Input your last name']
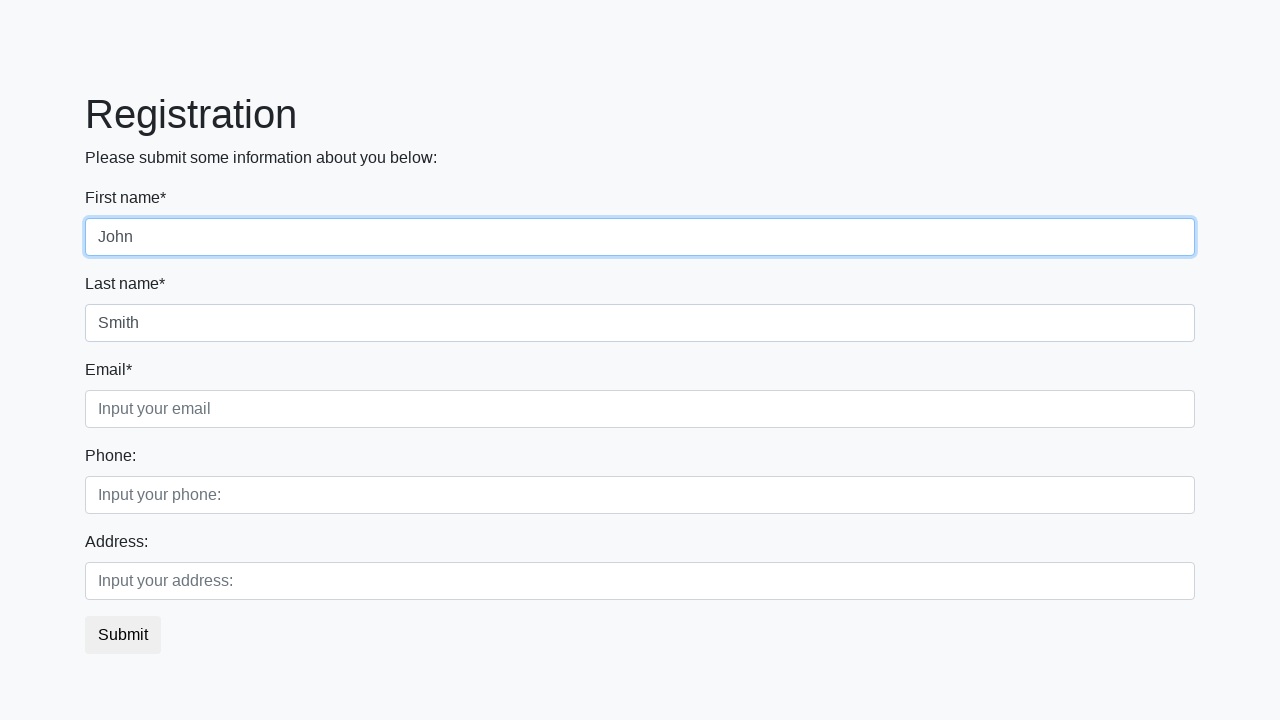

Filled in email field with 'john.smith@example.com' on input[placeholder='Input your email']
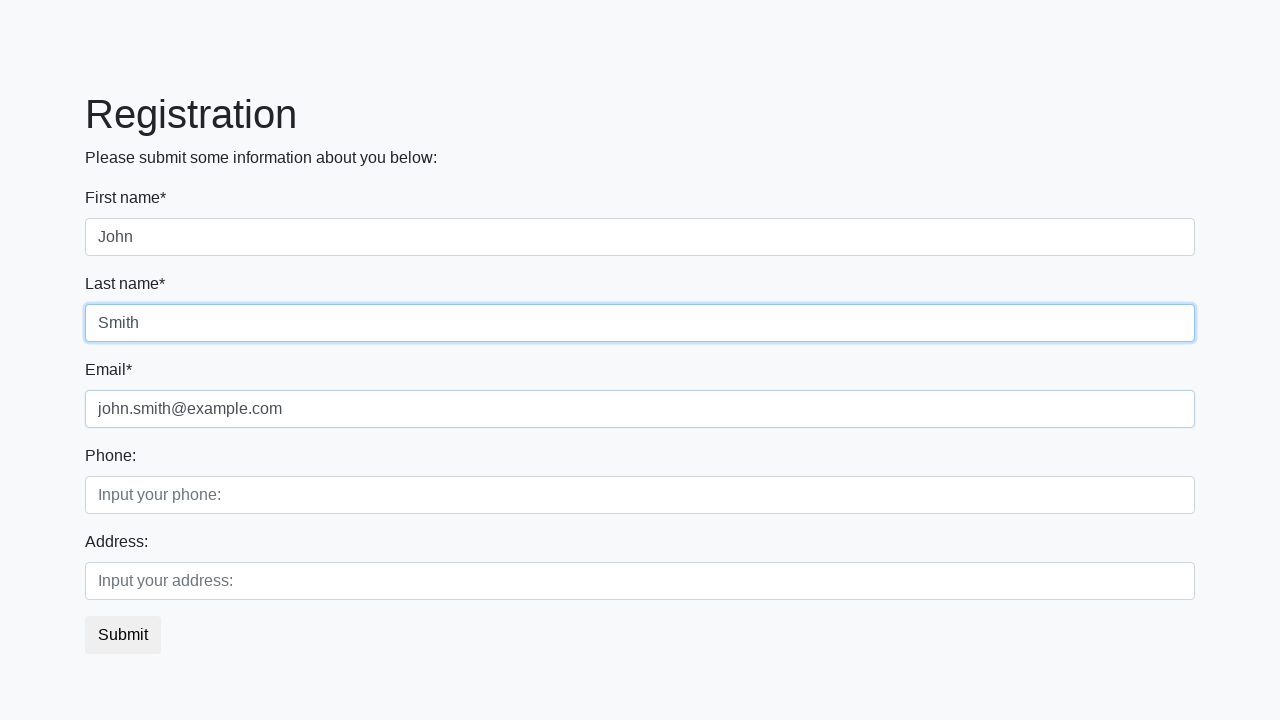

Filled in phone field with '555-1234' on input[placeholder='Input your phone:']
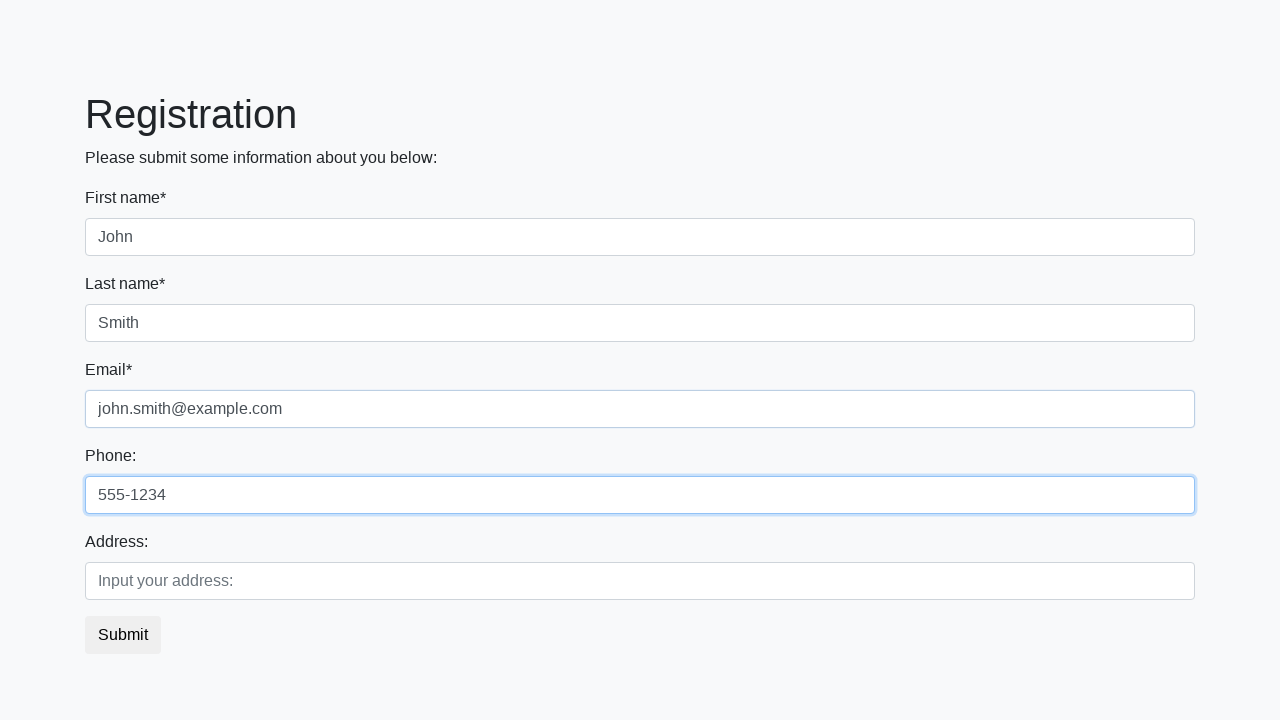

Filled in address field with '123 Main Street' on input[placeholder='Input your address:']
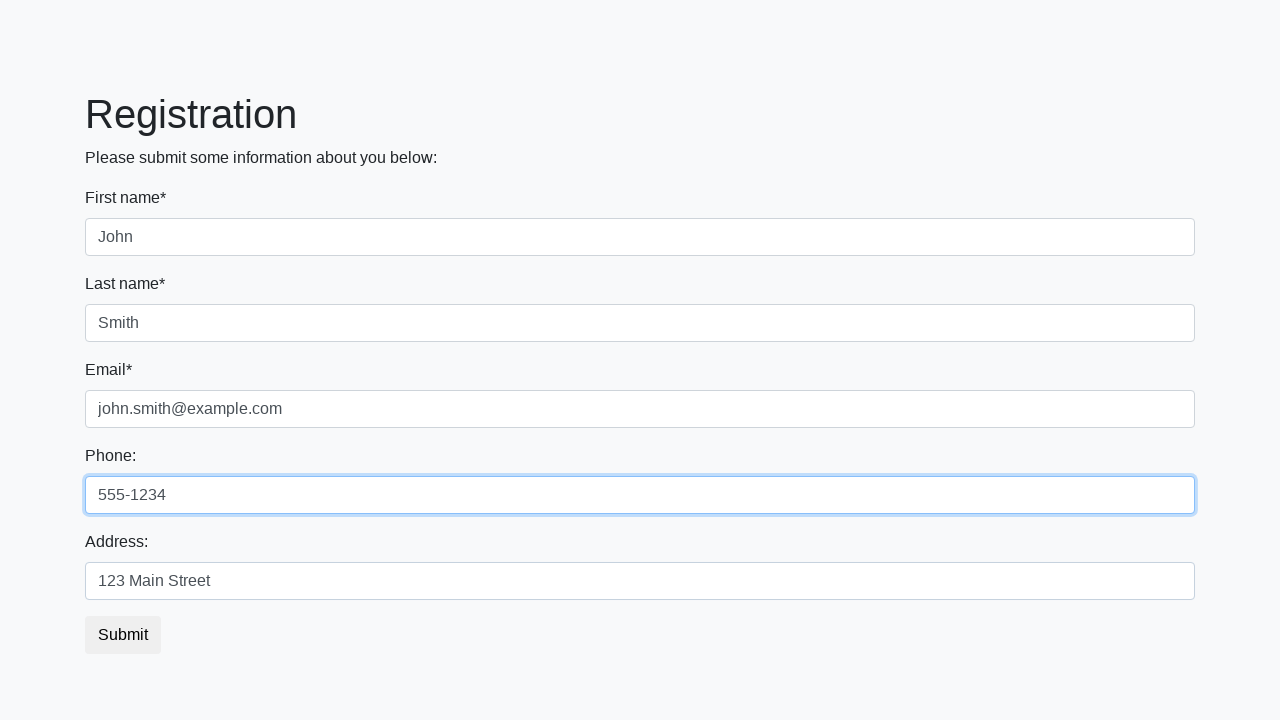

Clicked submit button to register at (123, 635) on button[type='submit']
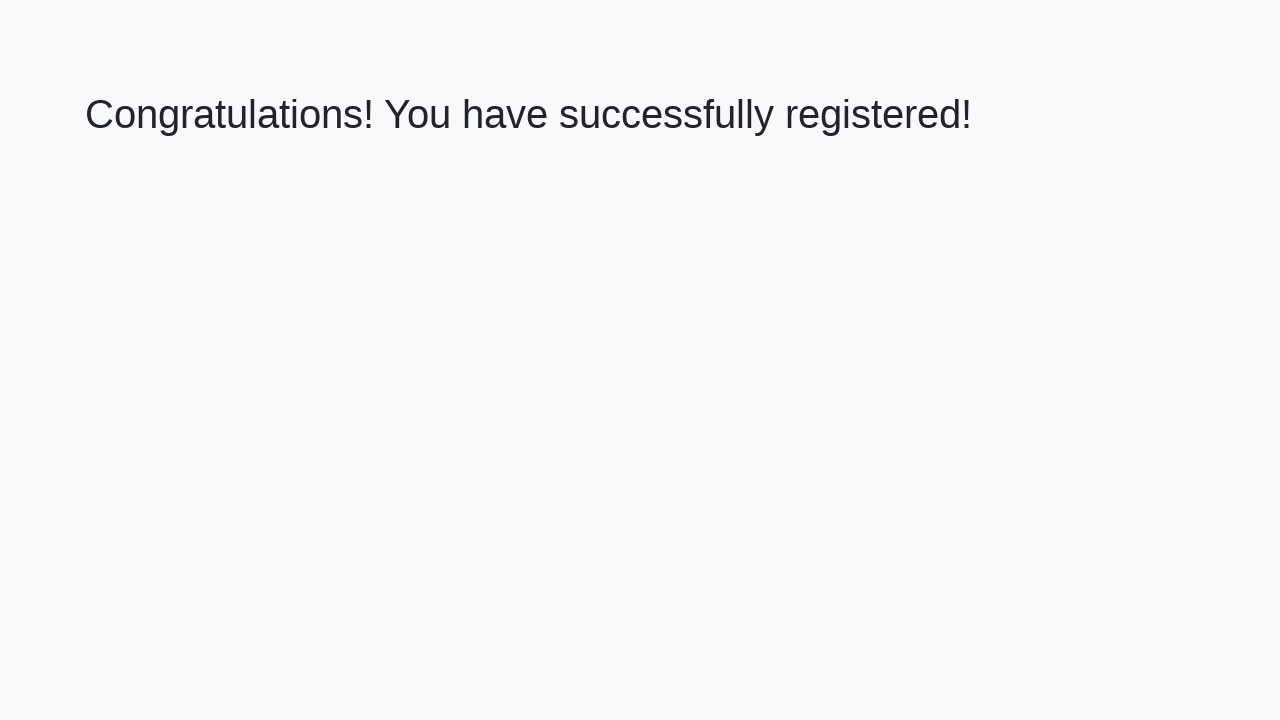

Success message appeared - registration completed successfully
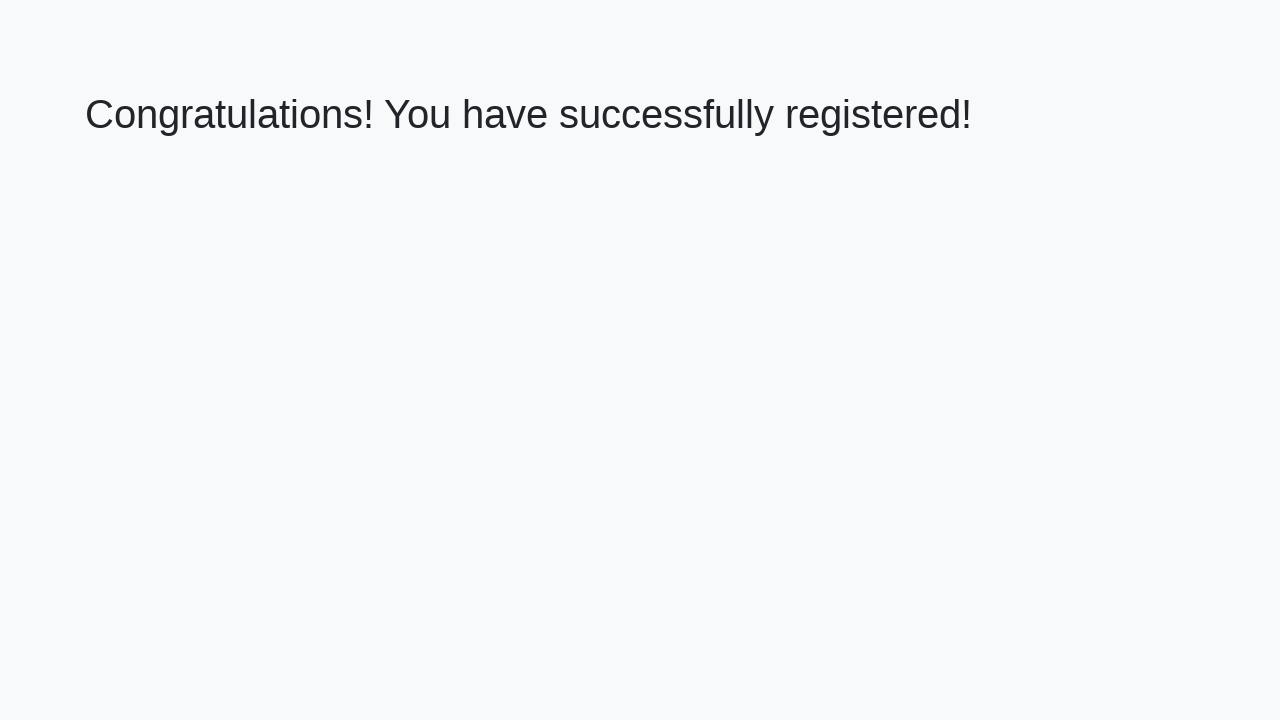

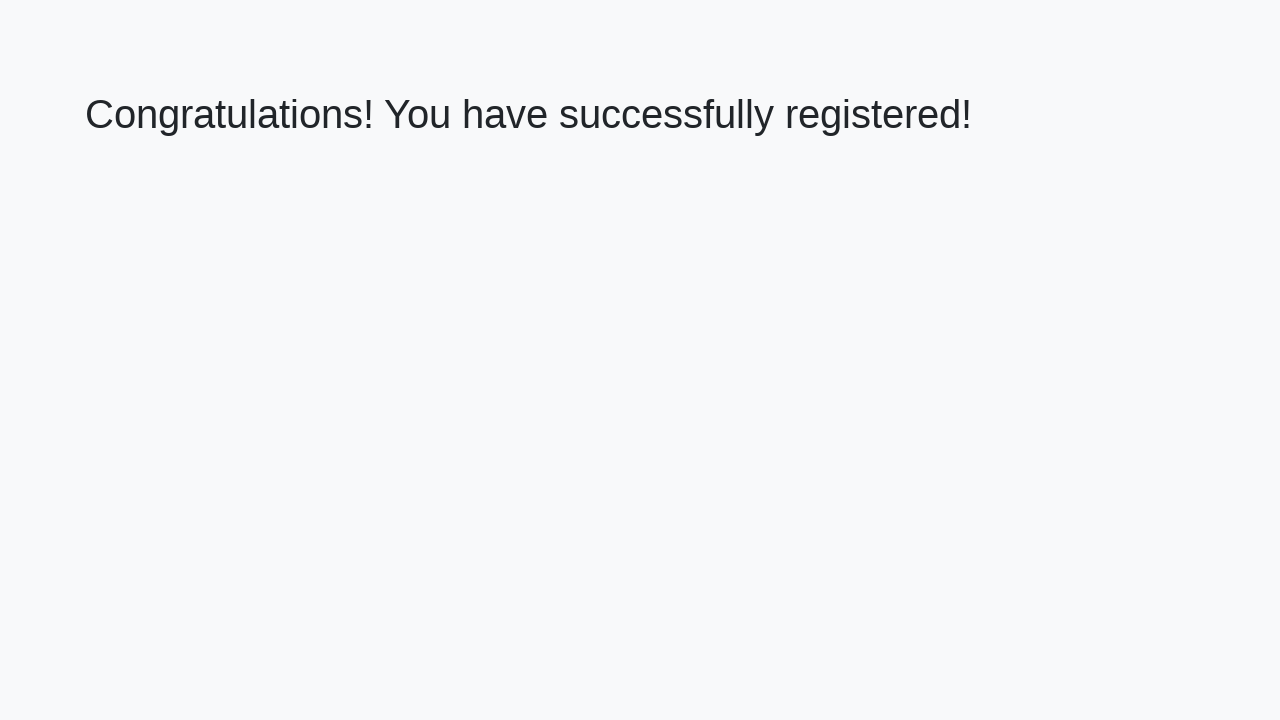